Tests right-click context menu functionality to add coffee item, confirms addition via dialog, then completes checkout.

Starting URL: https://seleniumbase.io/coffee/

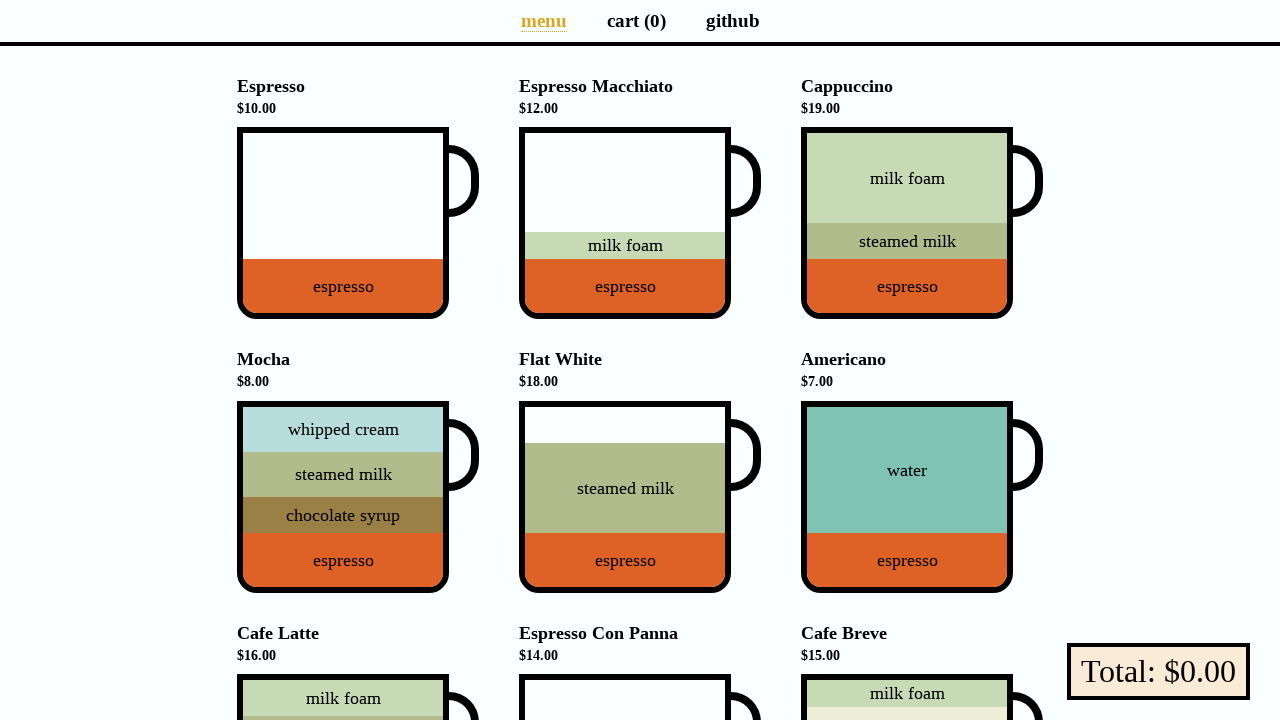

Right-clicked on Espresso Macchiato to open context menu at (625, 223) on div[data-test="Espresso_Macchiato"]
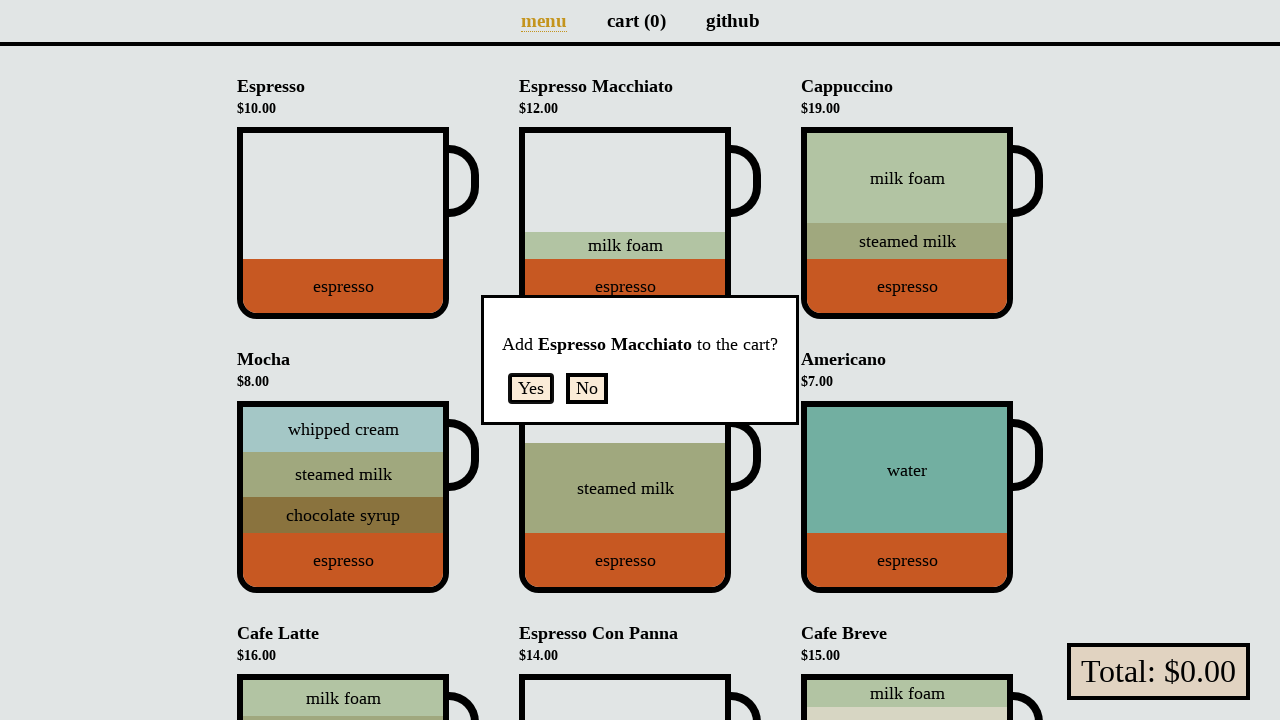

Clicked 'Yes' button to confirm adding coffee to cart at (531, 388) on form button:has-text("Yes")
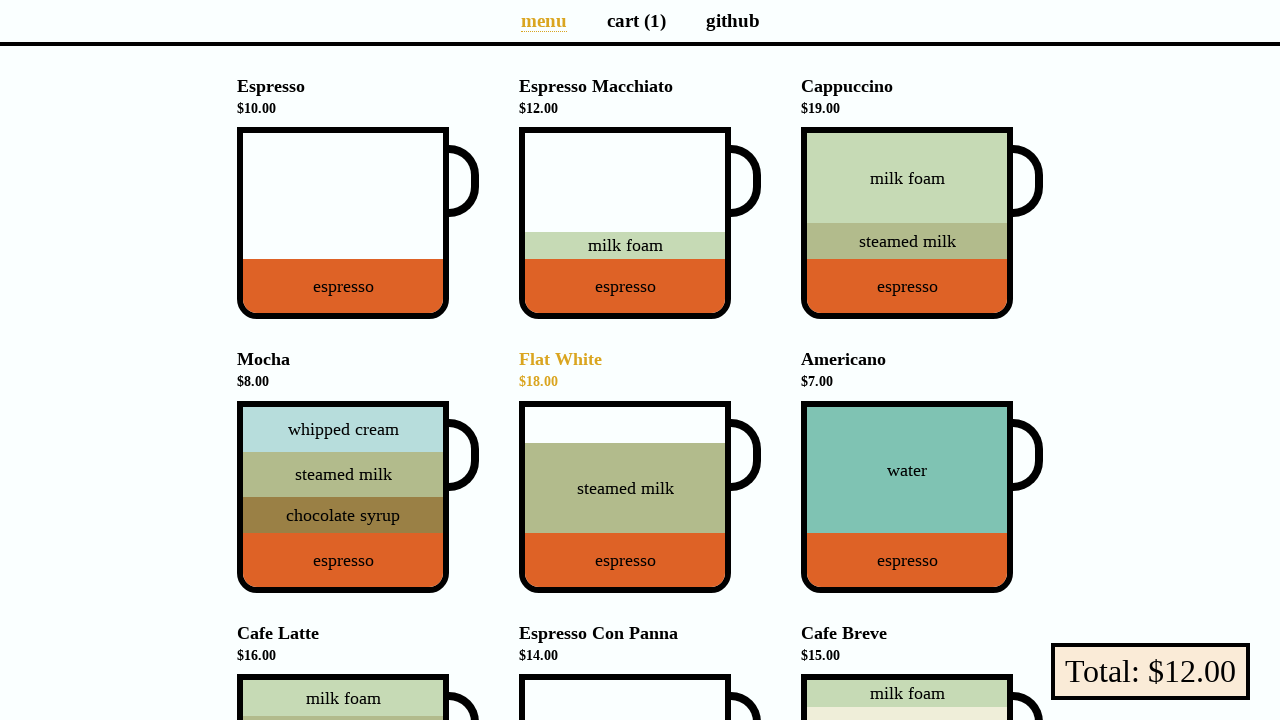

Navigated to cart page at (636, 20) on a[aria-label="Cart page"]
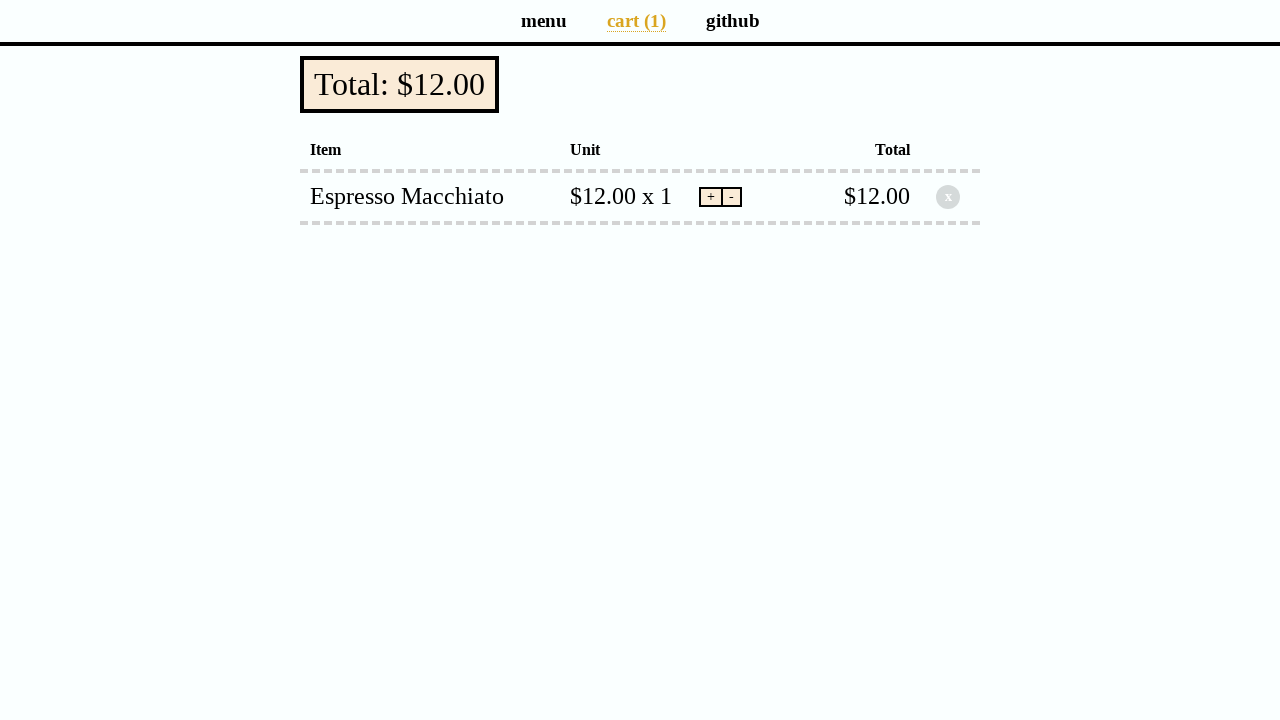

Clicked checkout button at (400, 84) on button[data-test="checkout"]
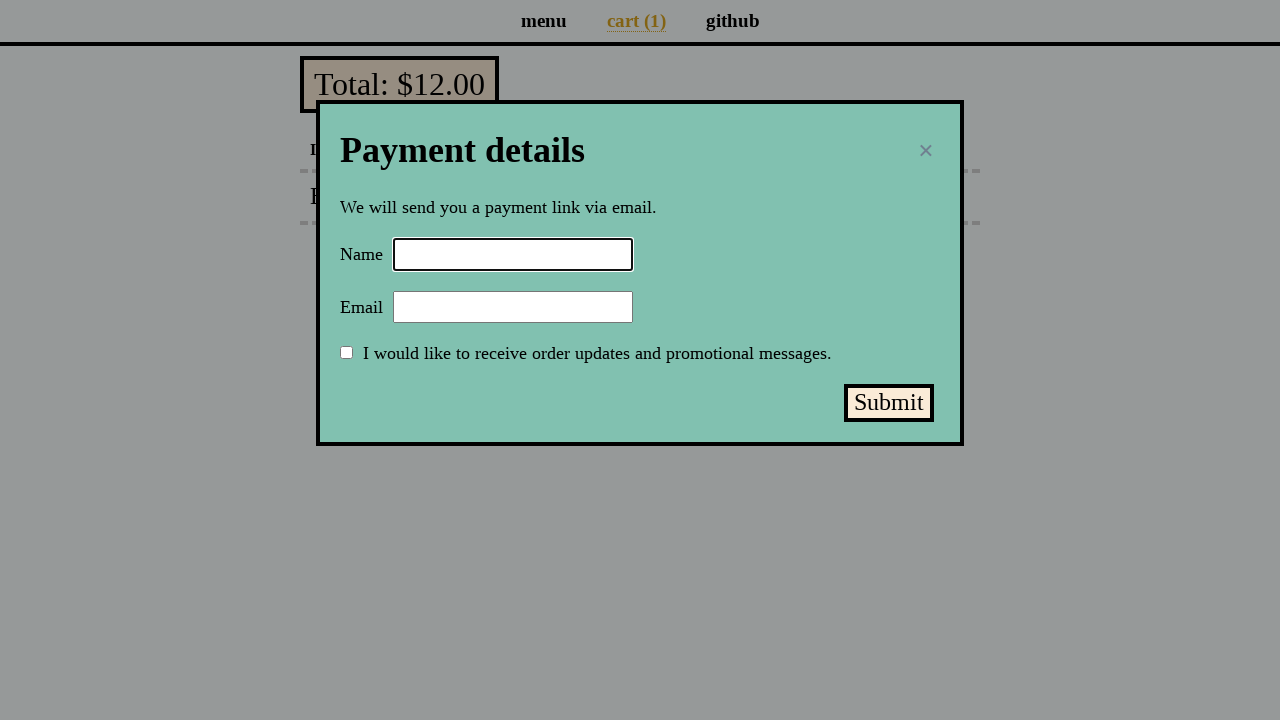

Filled name field with 'Selenium Coffee' on input#name
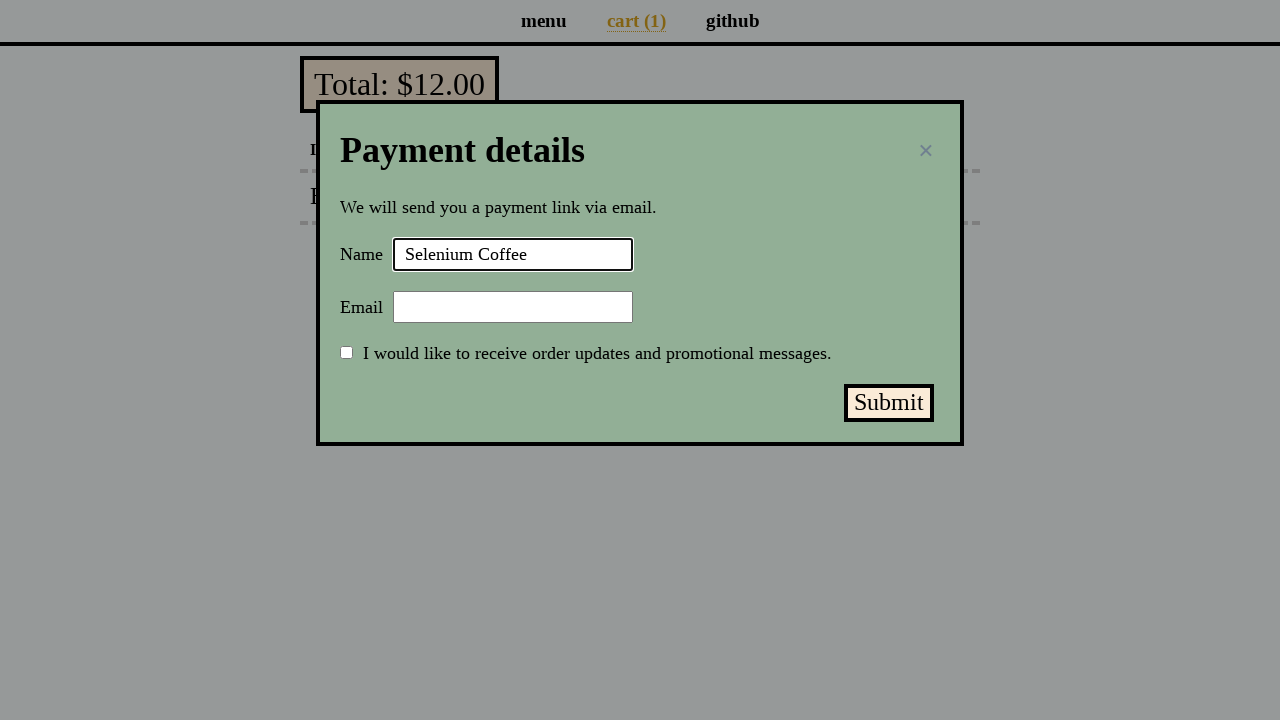

Filled email field with 'test@test.test' on input#email
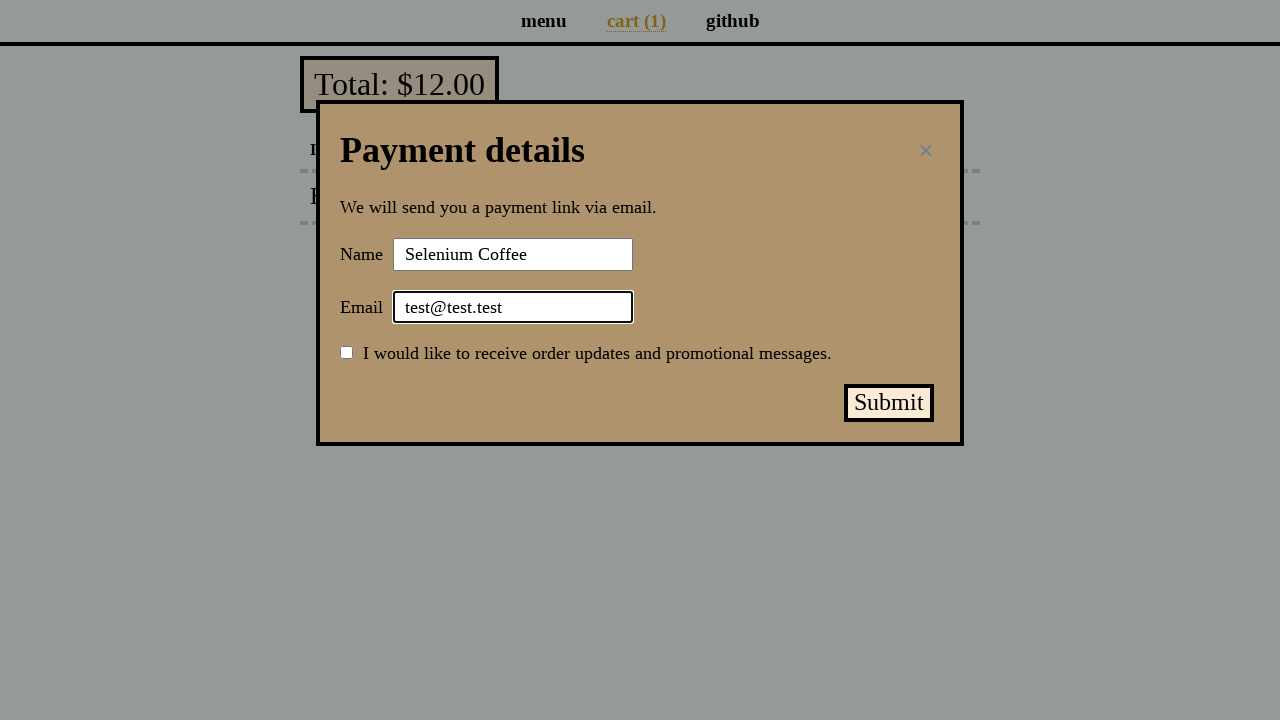

Clicked submit payment button at (889, 403) on button#submit-payment
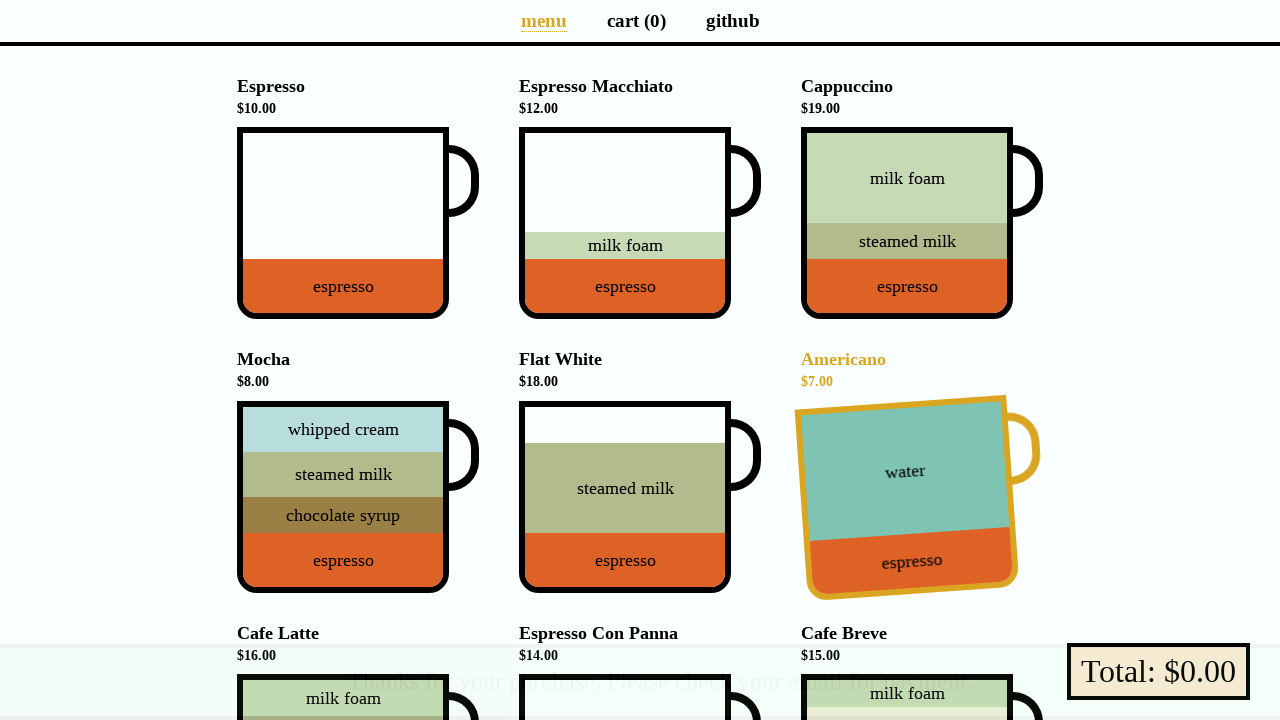

Payment success confirmation displayed
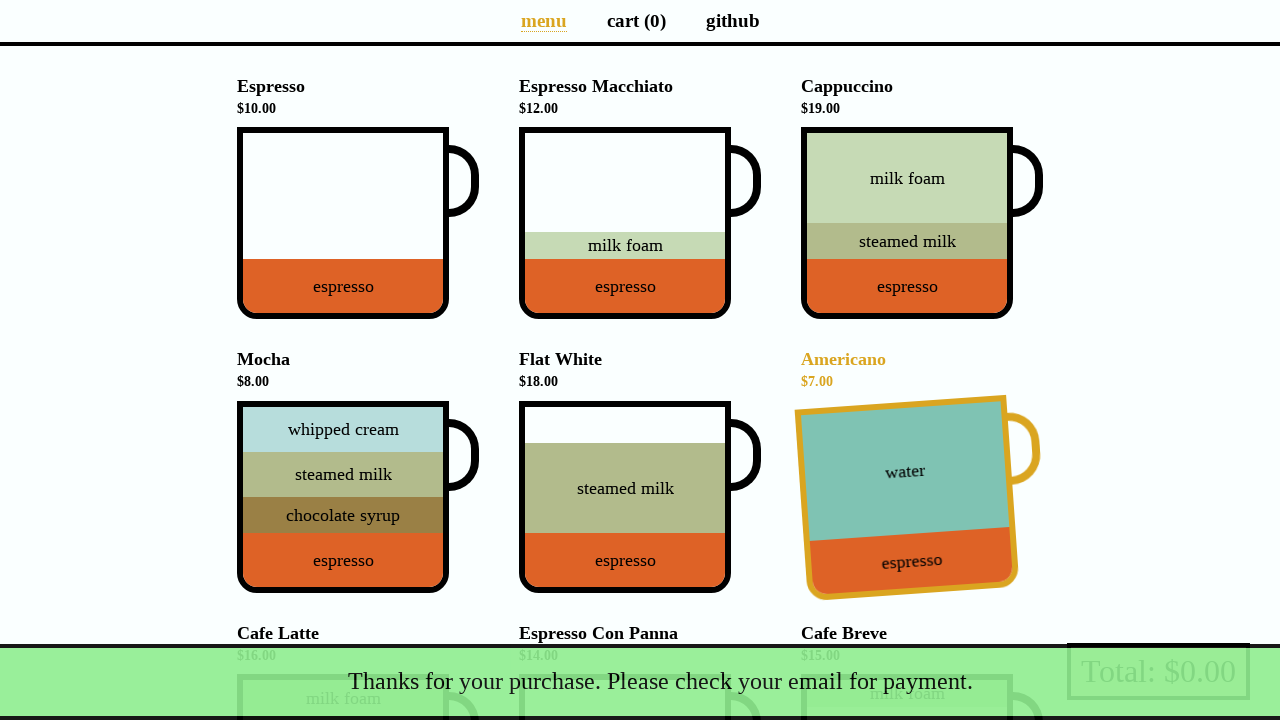

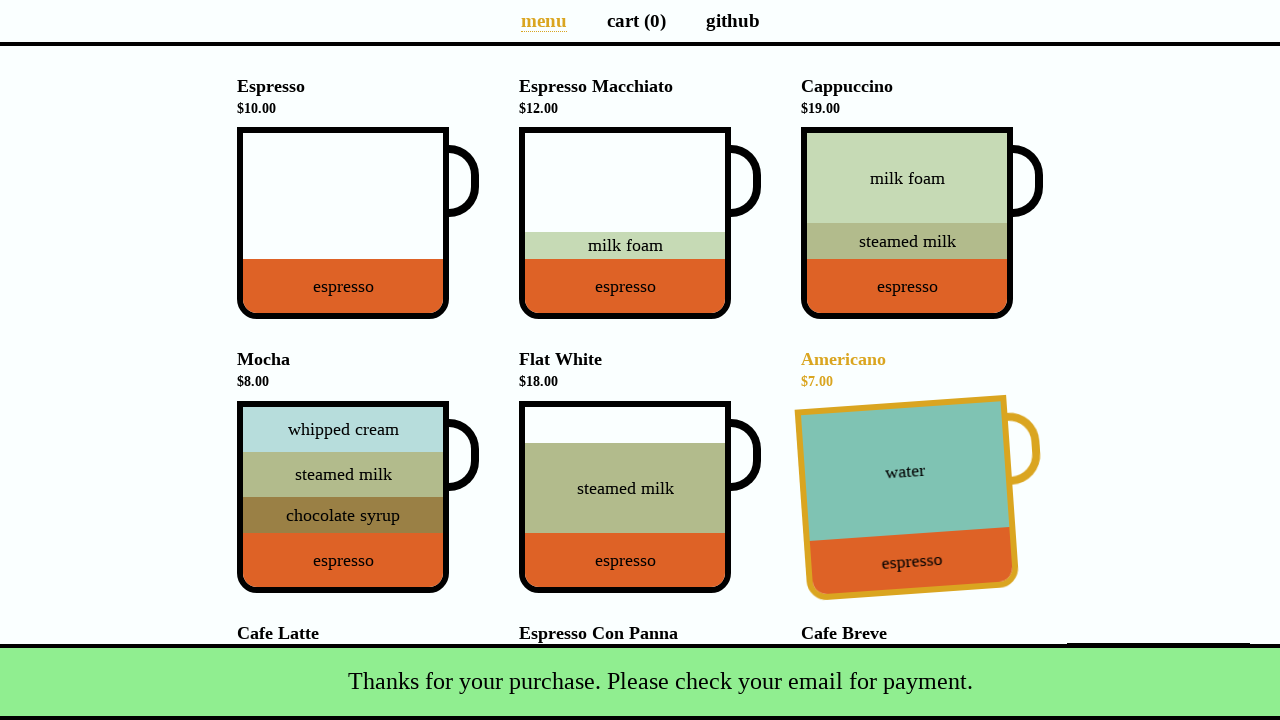